Tests working with multiple browser windows by clicking a link that opens a new window, then switching between windows using window handles by index position.

Starting URL: https://the-internet.herokuapp.com/windows

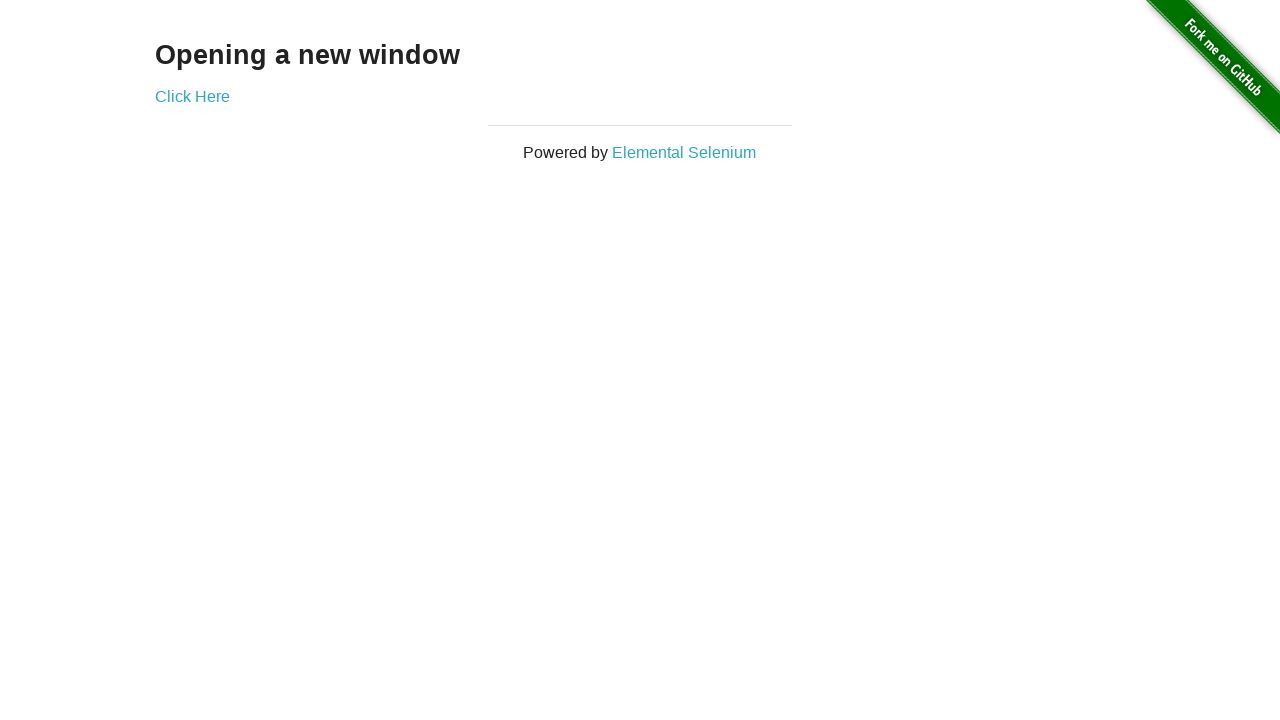

Clicked link to open new window at (192, 96) on .example a
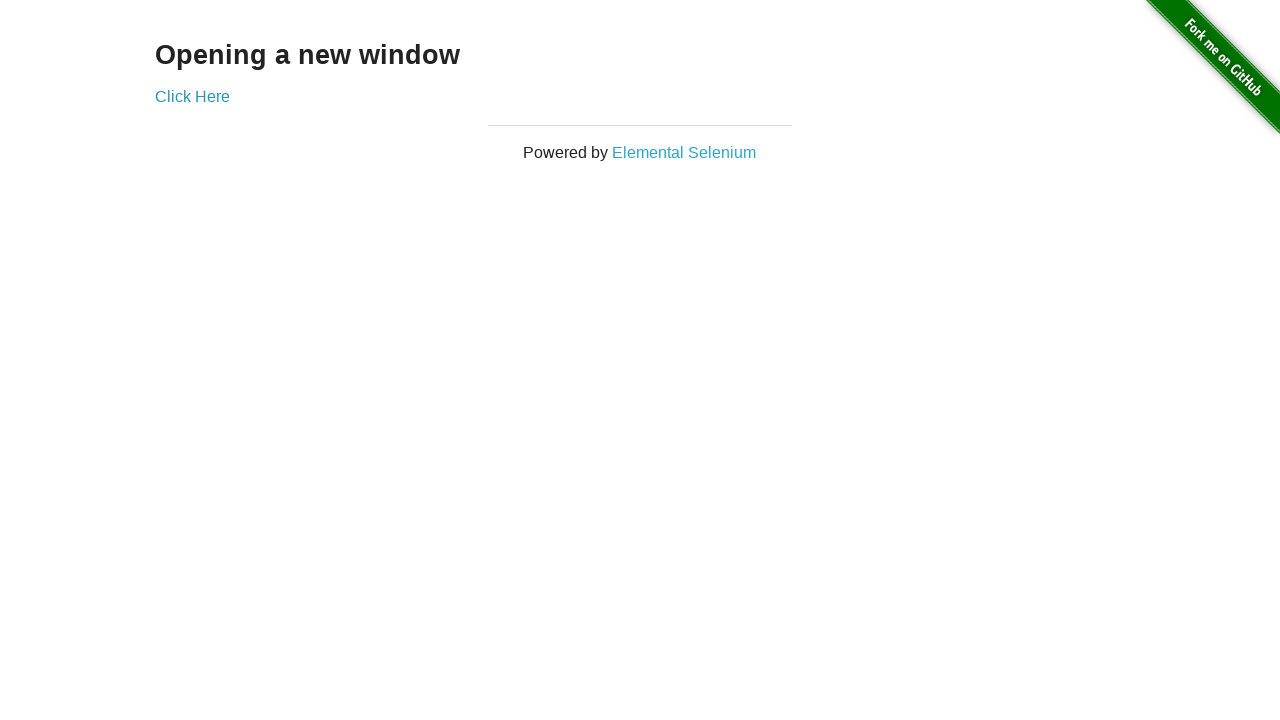

Waited 500ms for new window to open
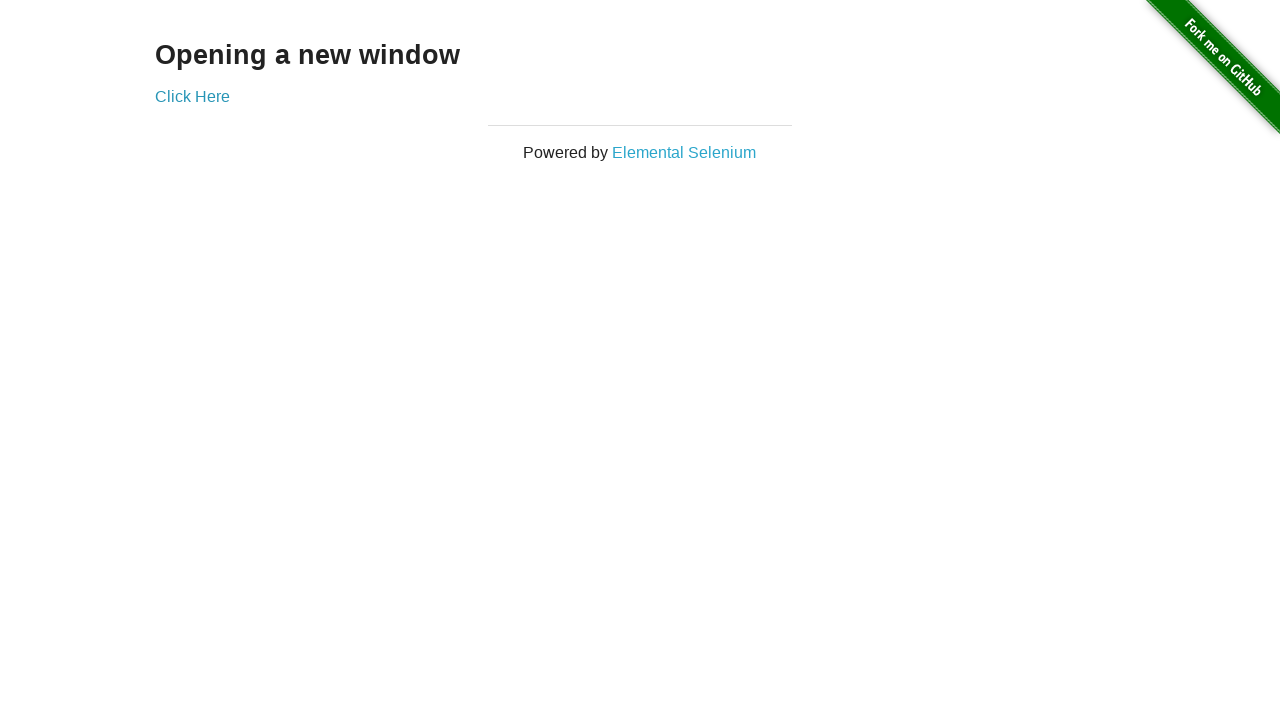

Retrieved all pages from browser context
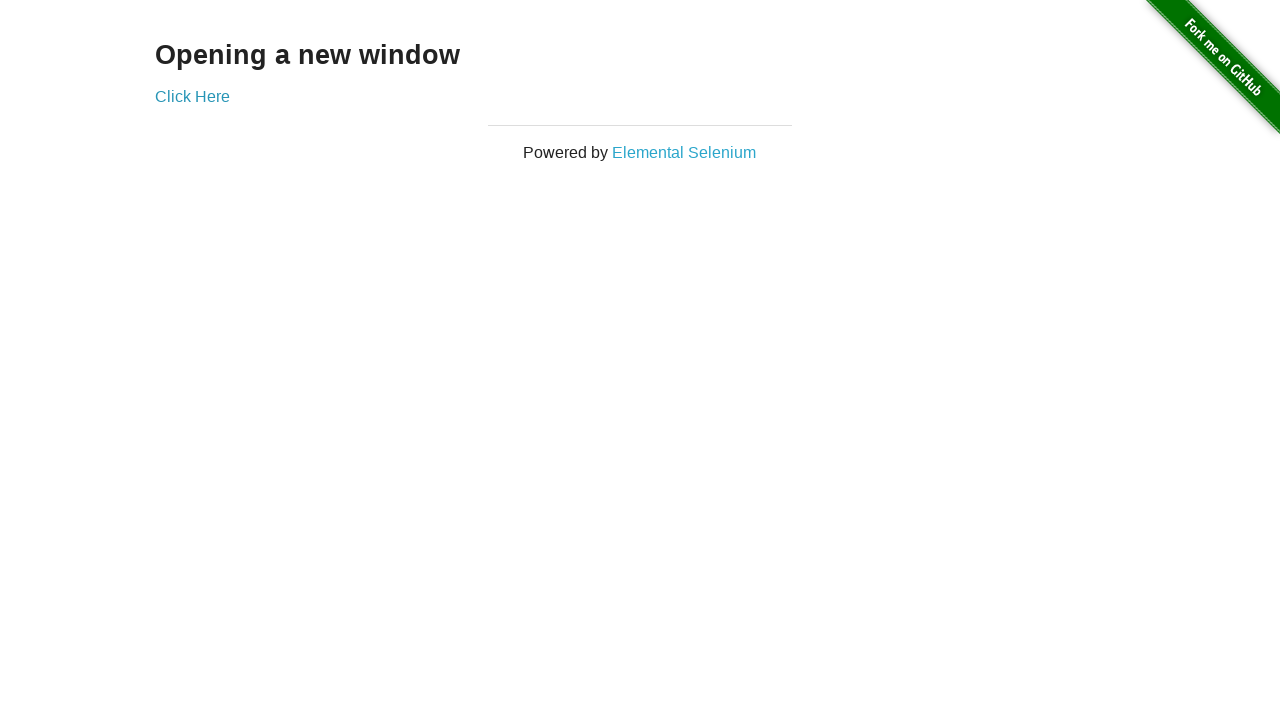

Selected first window by index
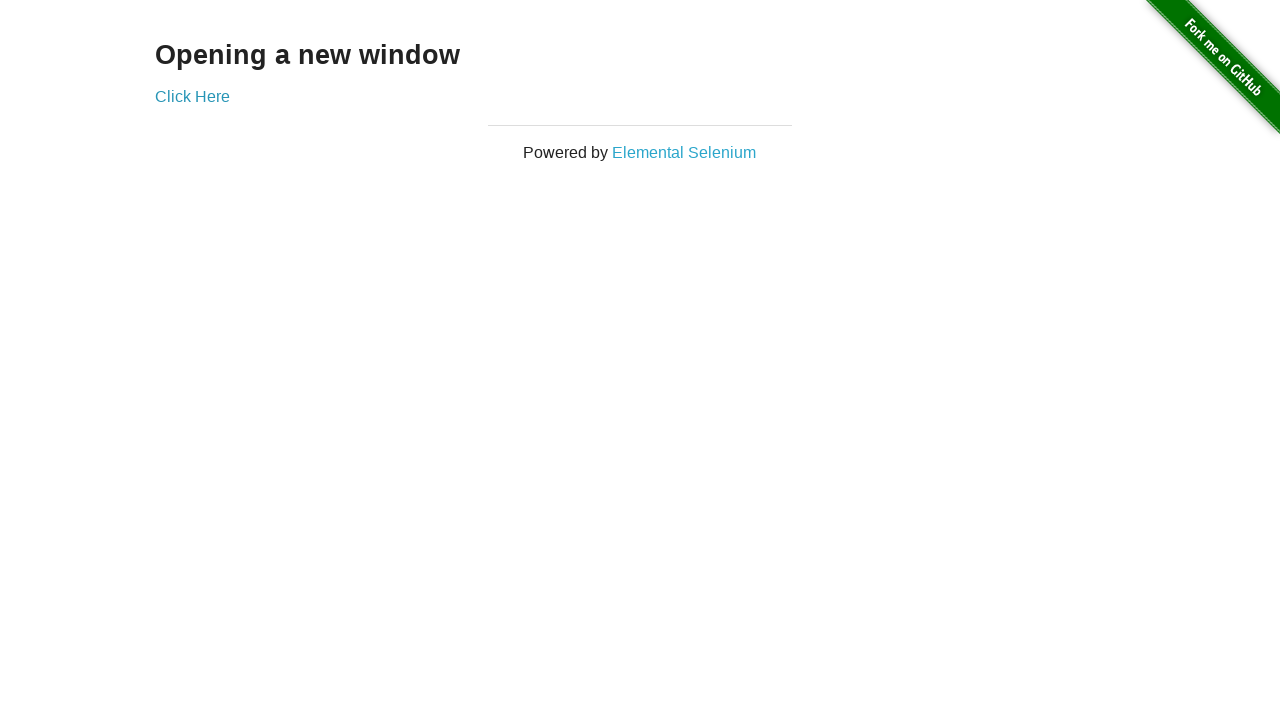

Brought first window to front
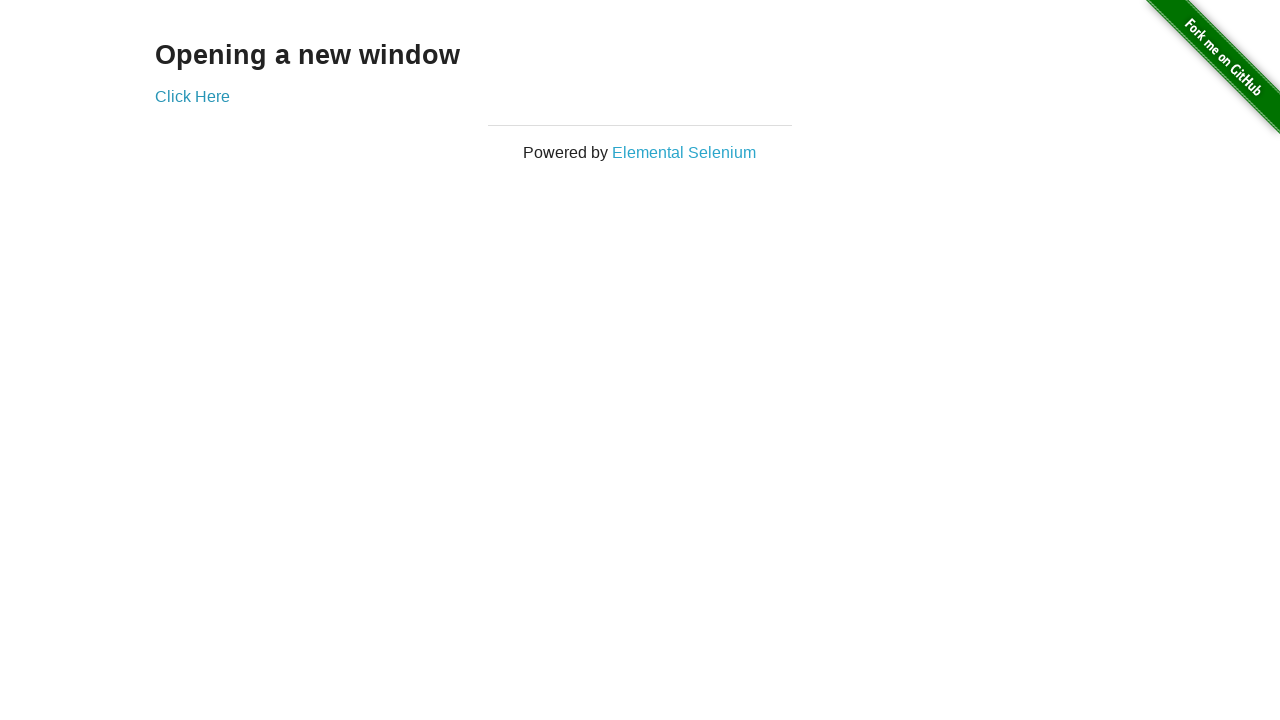

Verified first window title is not 'New Window'
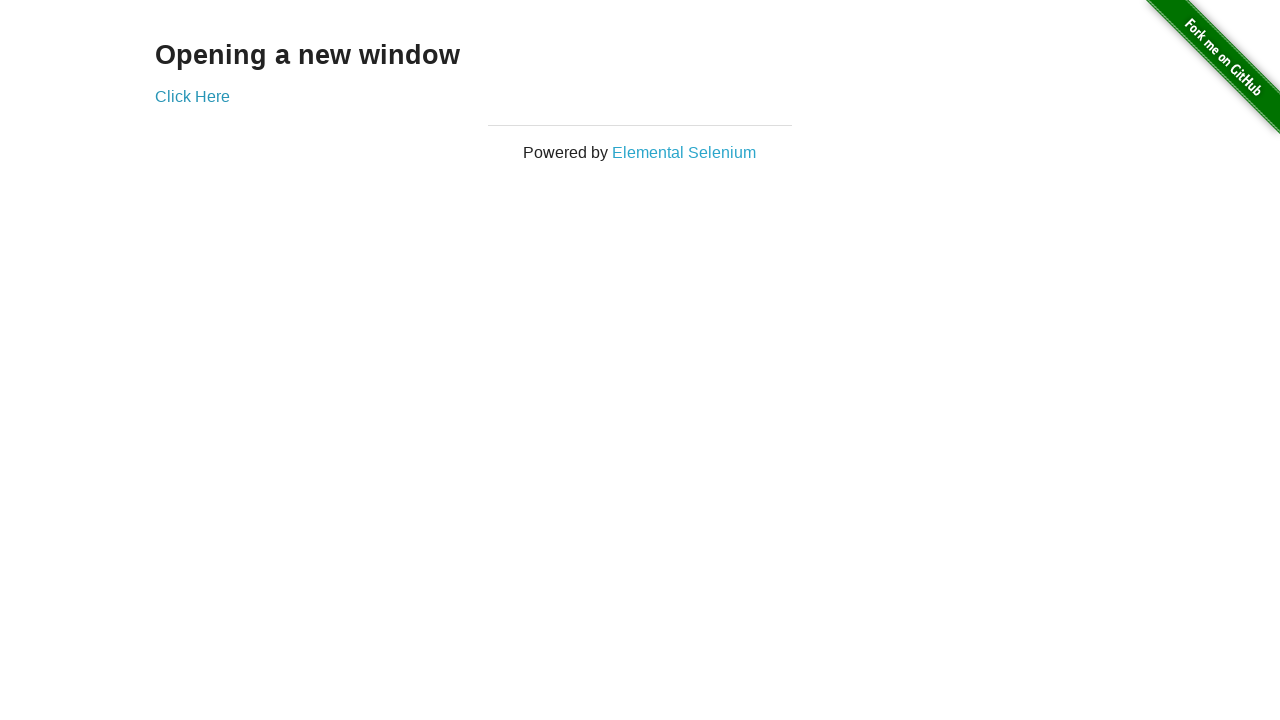

Selected new window by index (last page)
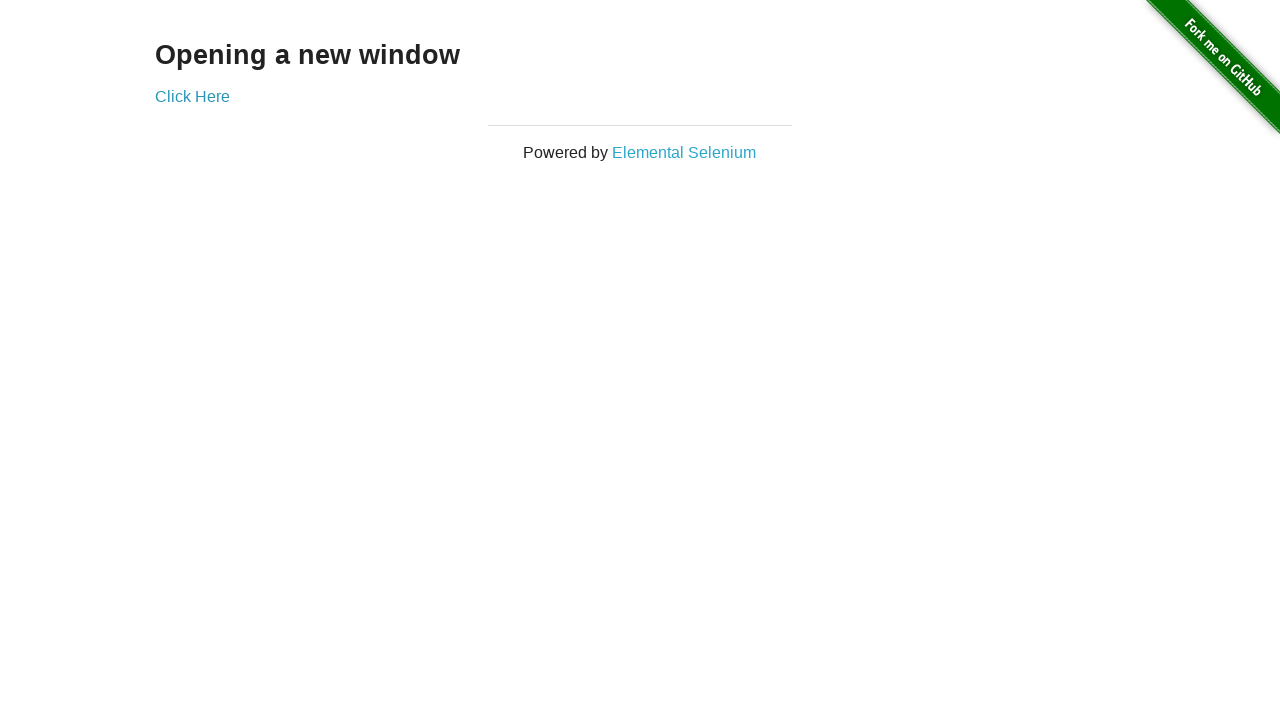

Brought new window to front
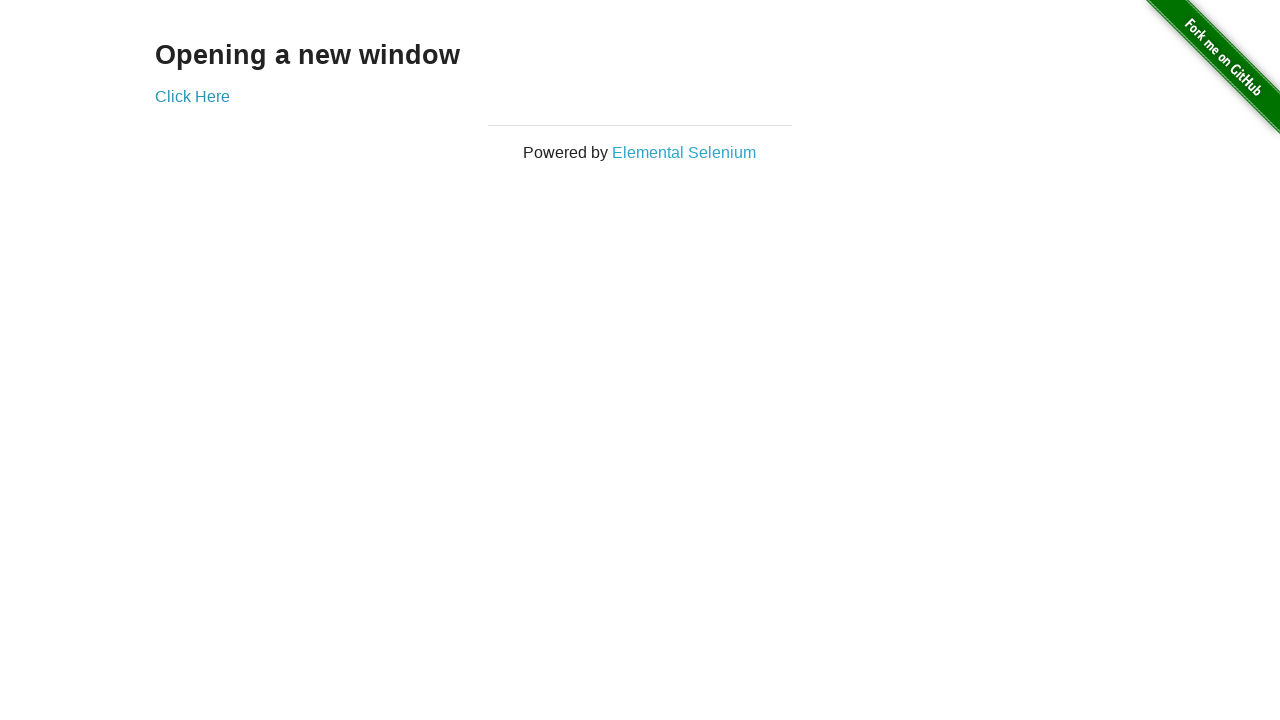

Verified new window title is 'New Window'
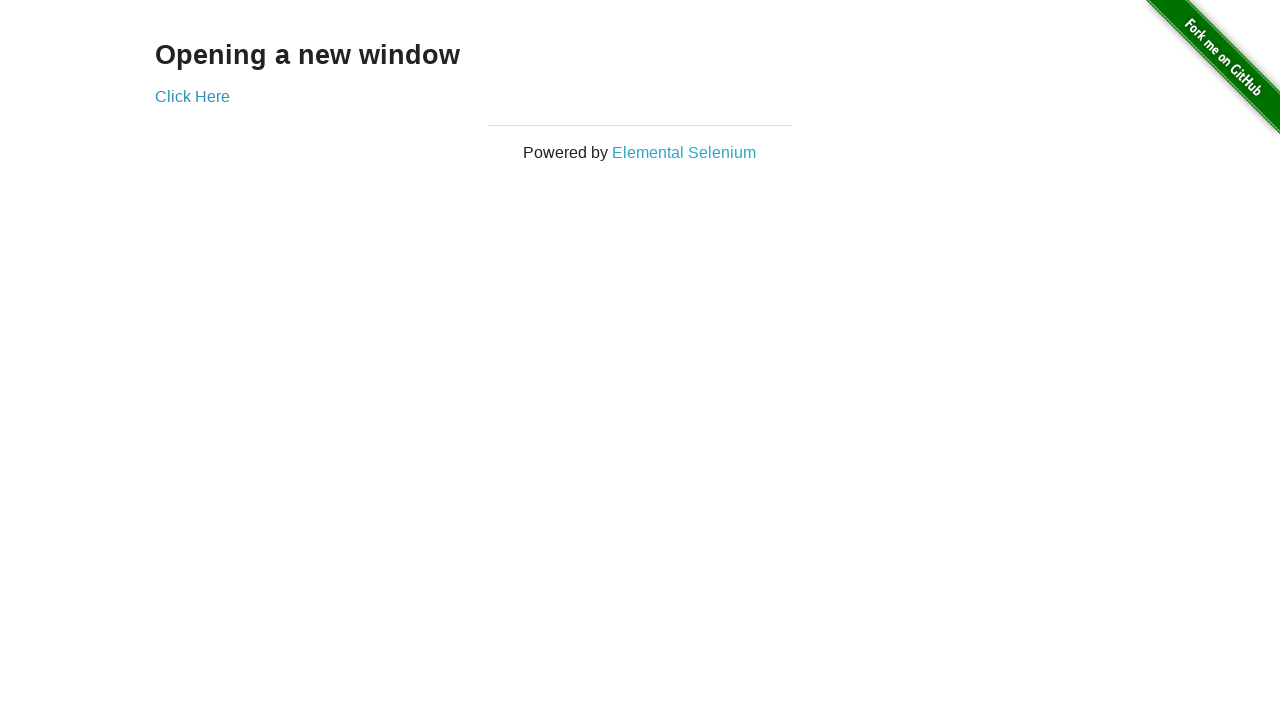

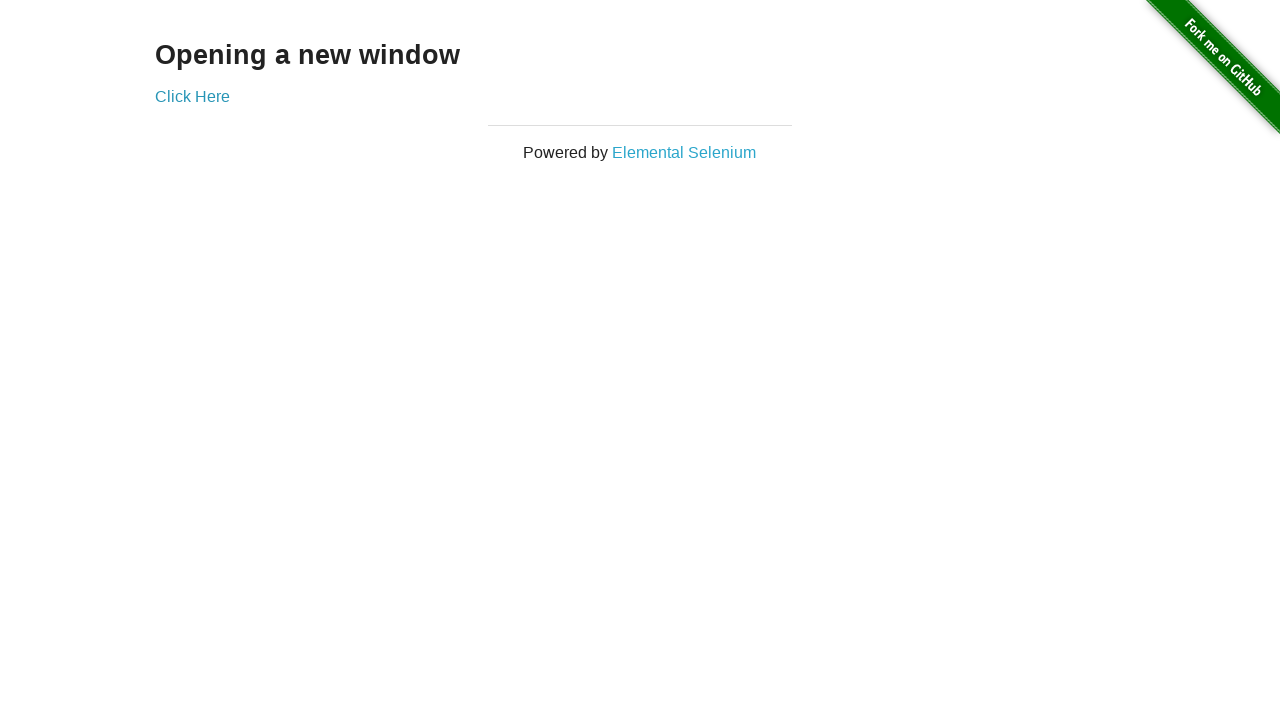